Navigates to Gmail, maximizes the window, and verifies the page title contains expected content by comparing it against an expected value.

Starting URL: http://gmail.com

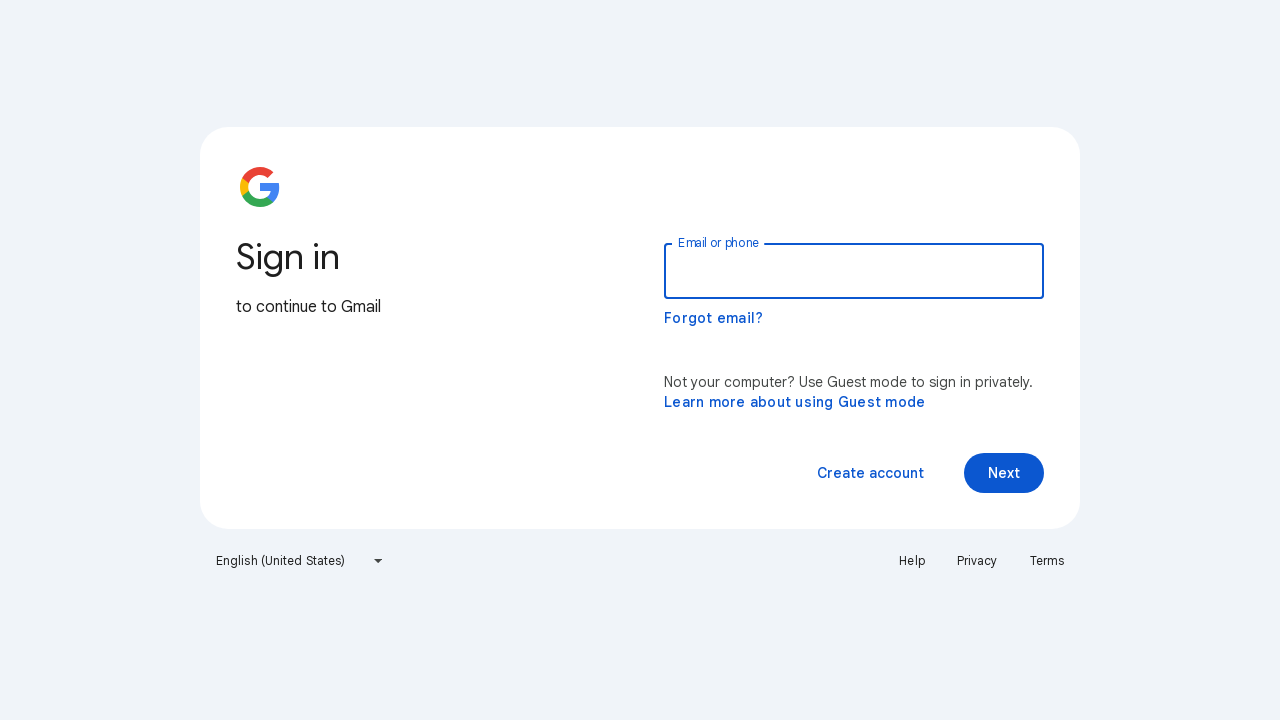

Navigated to http://gmail.com
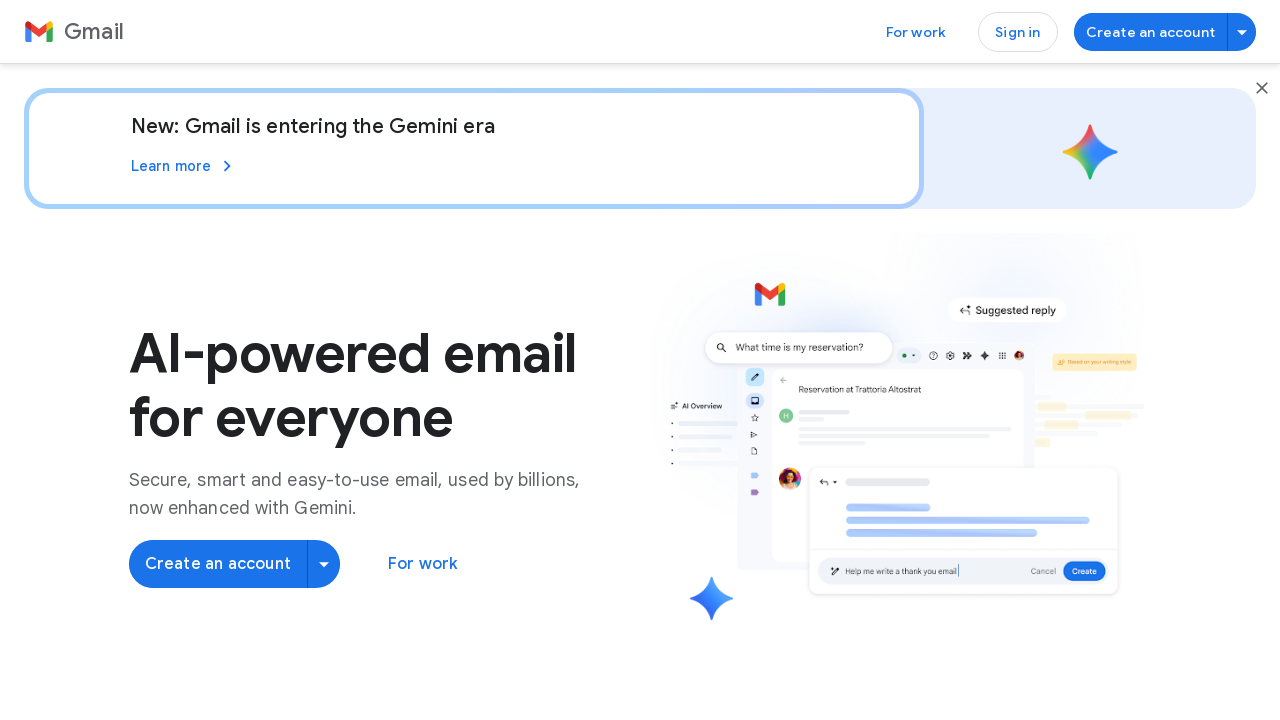

Maximized window to 1920x1080
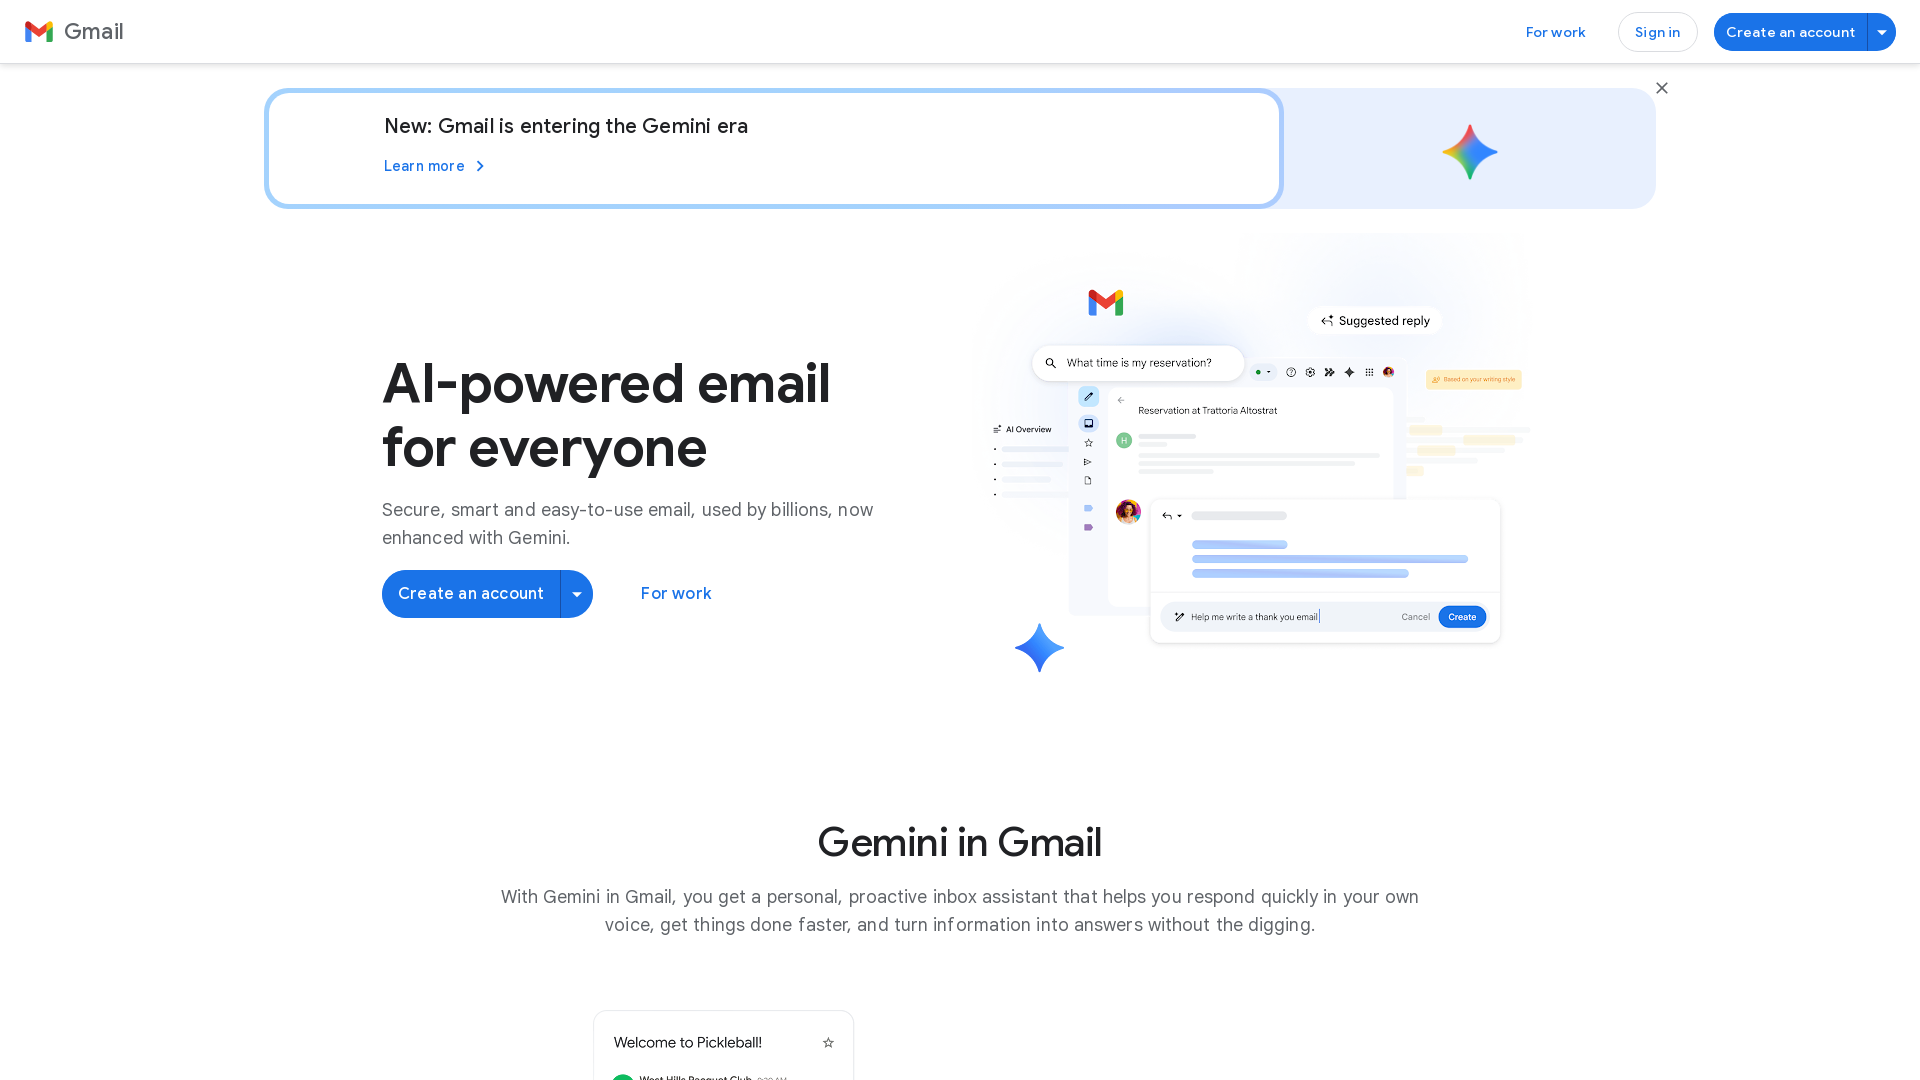

Retrieved page title
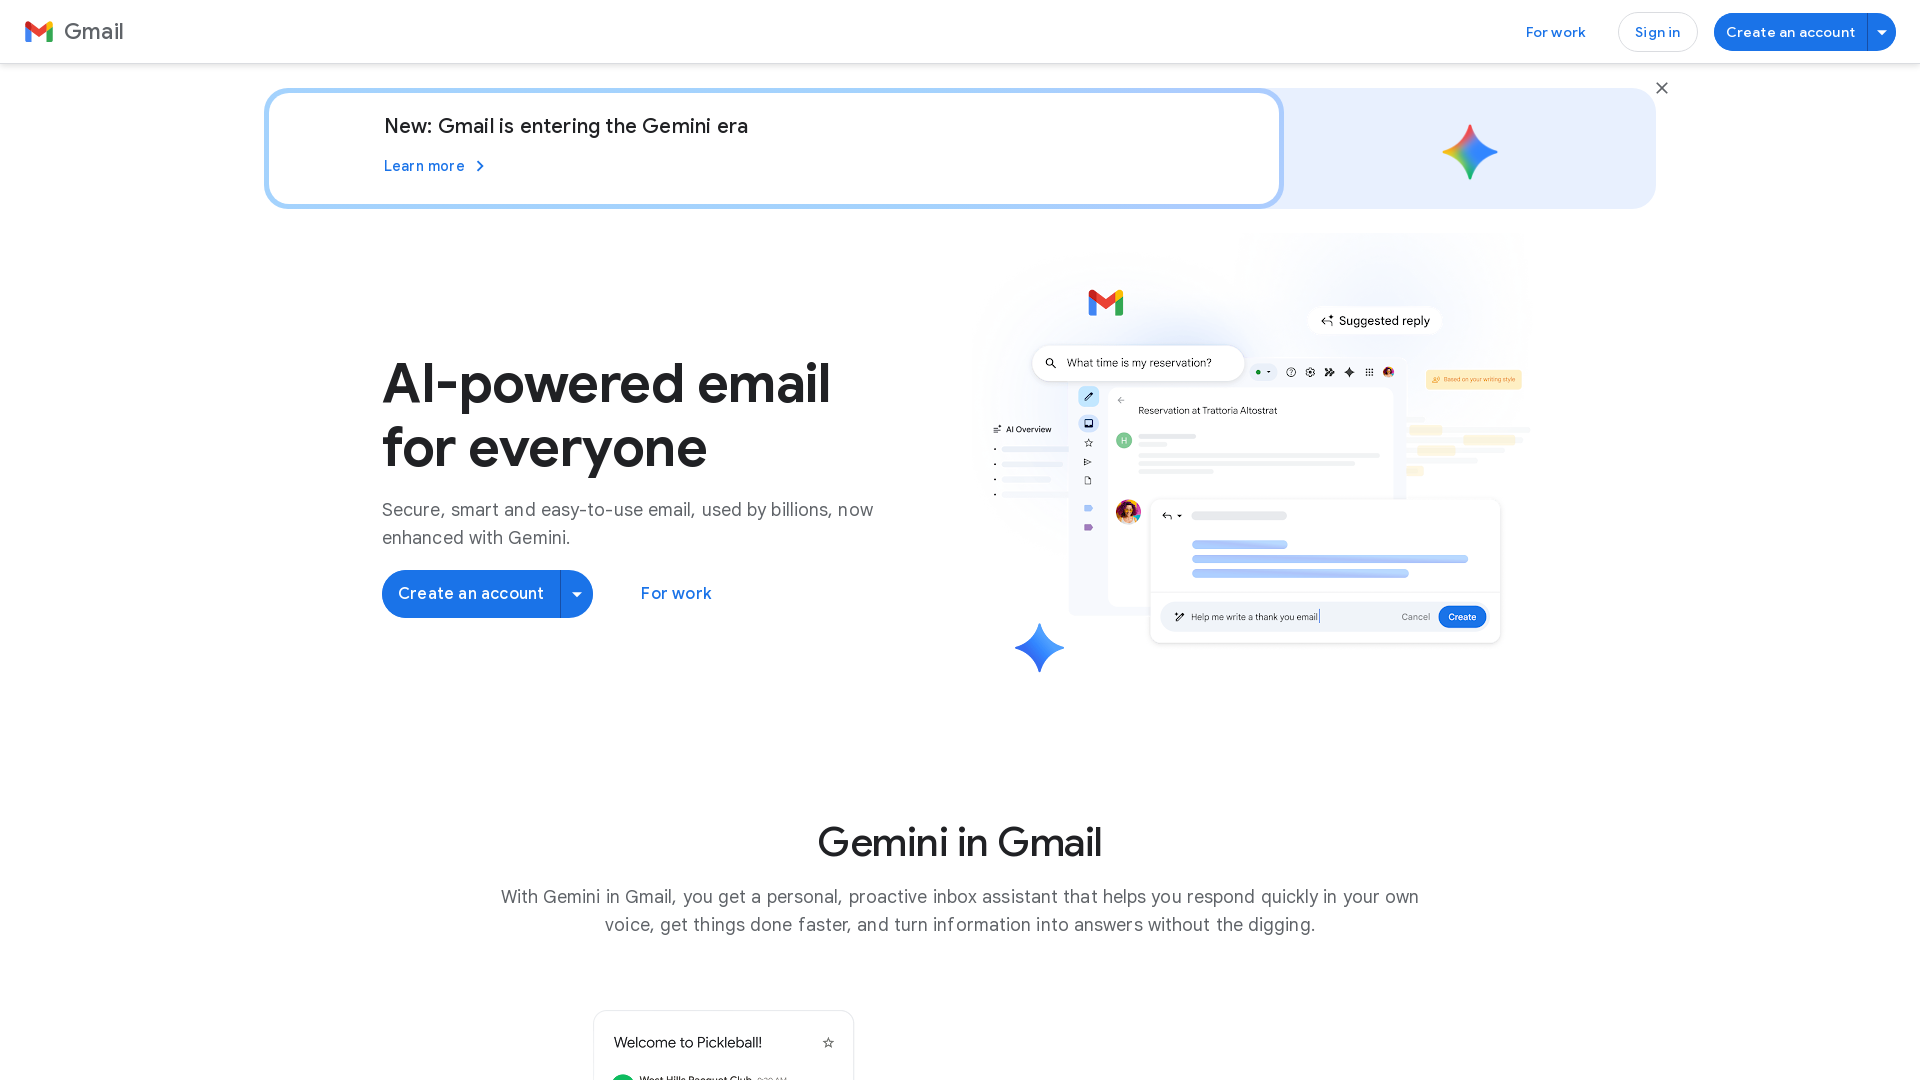

Retrieved current URL
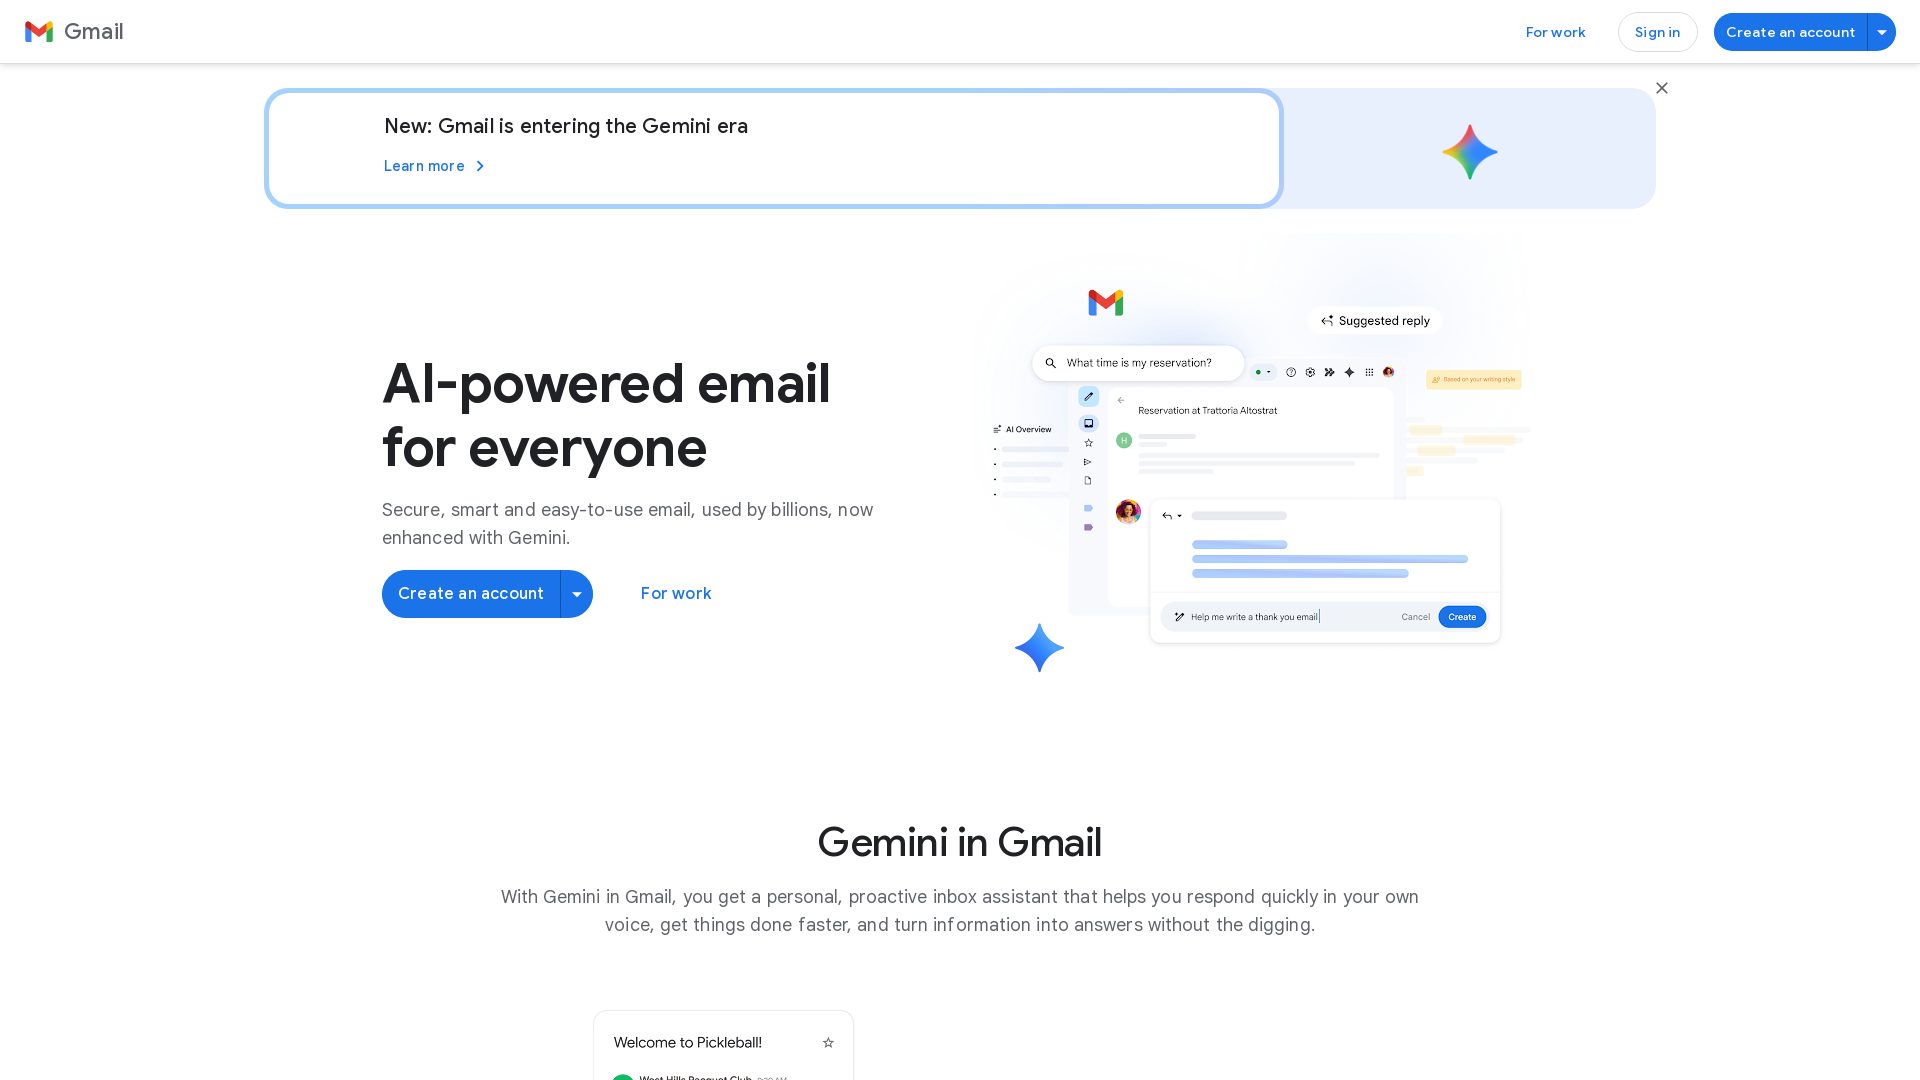

Page title verification passed - 'gmail' found in title
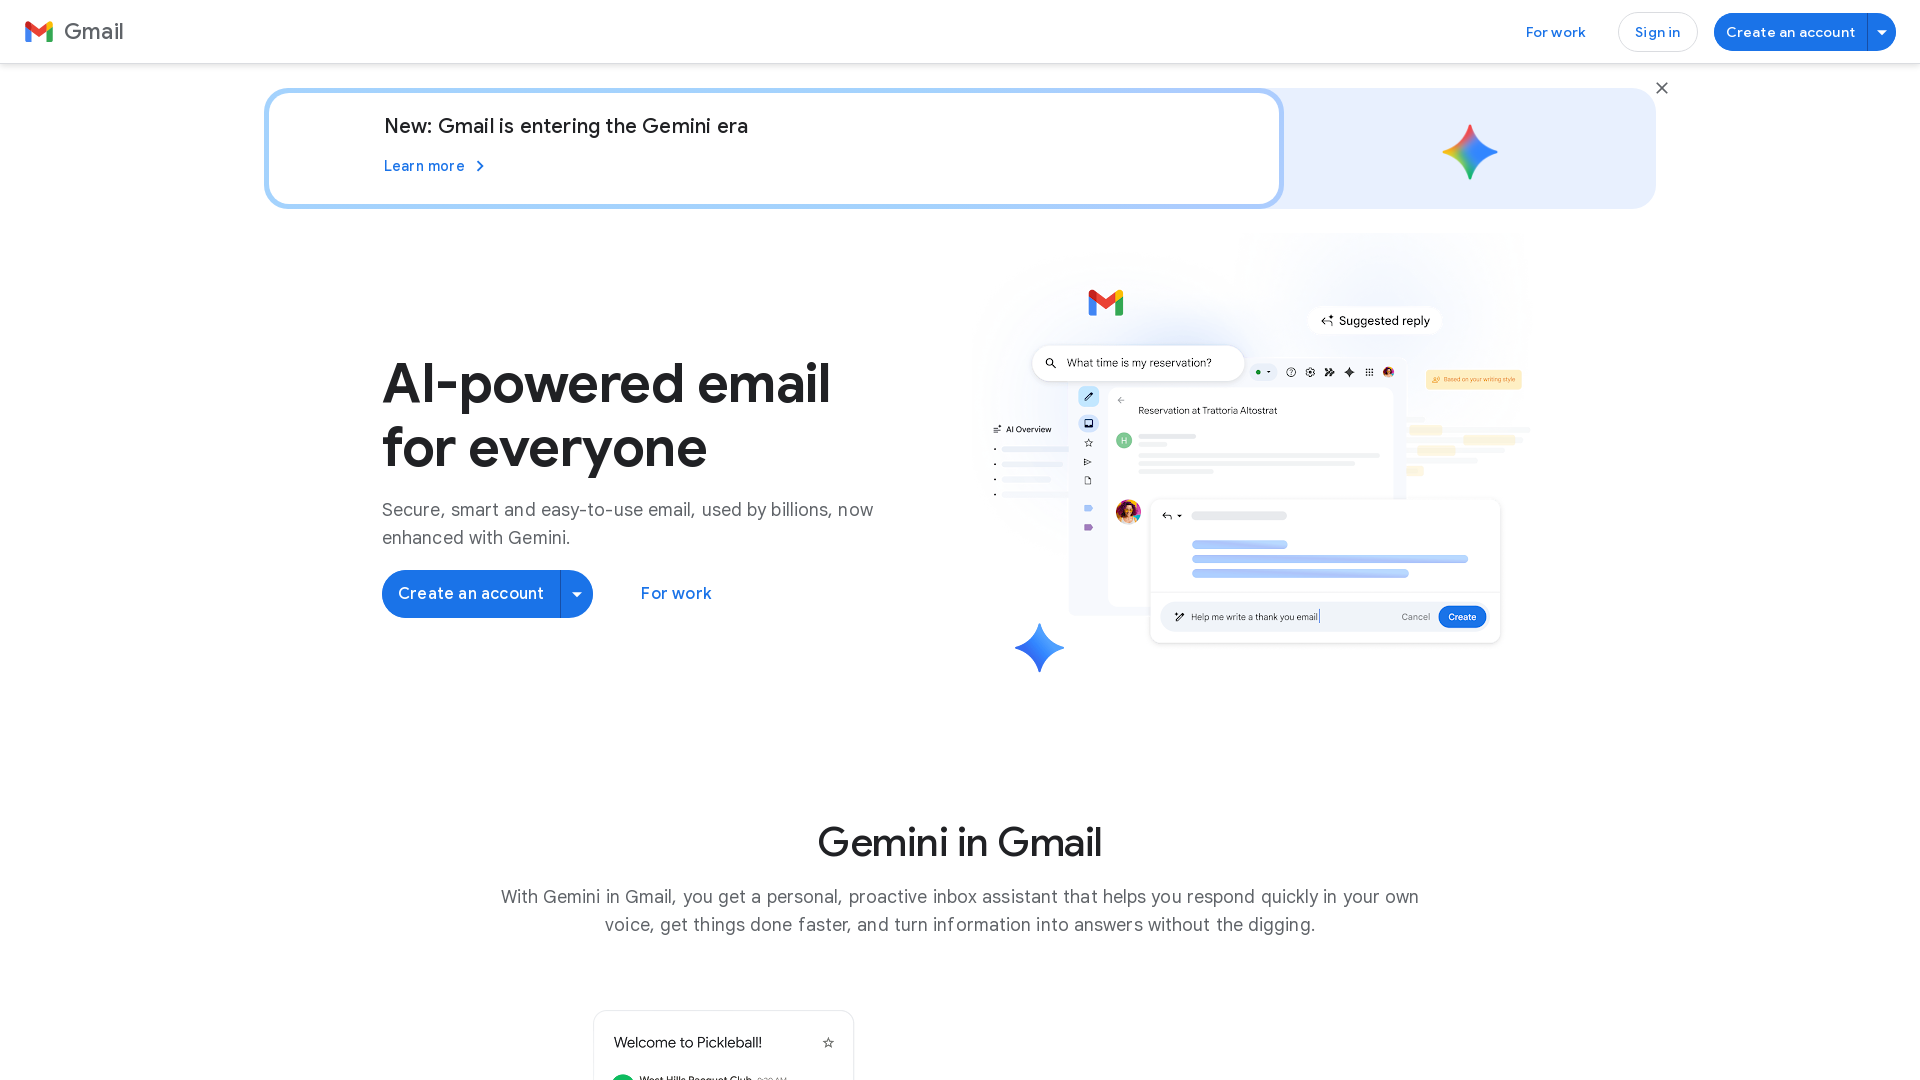

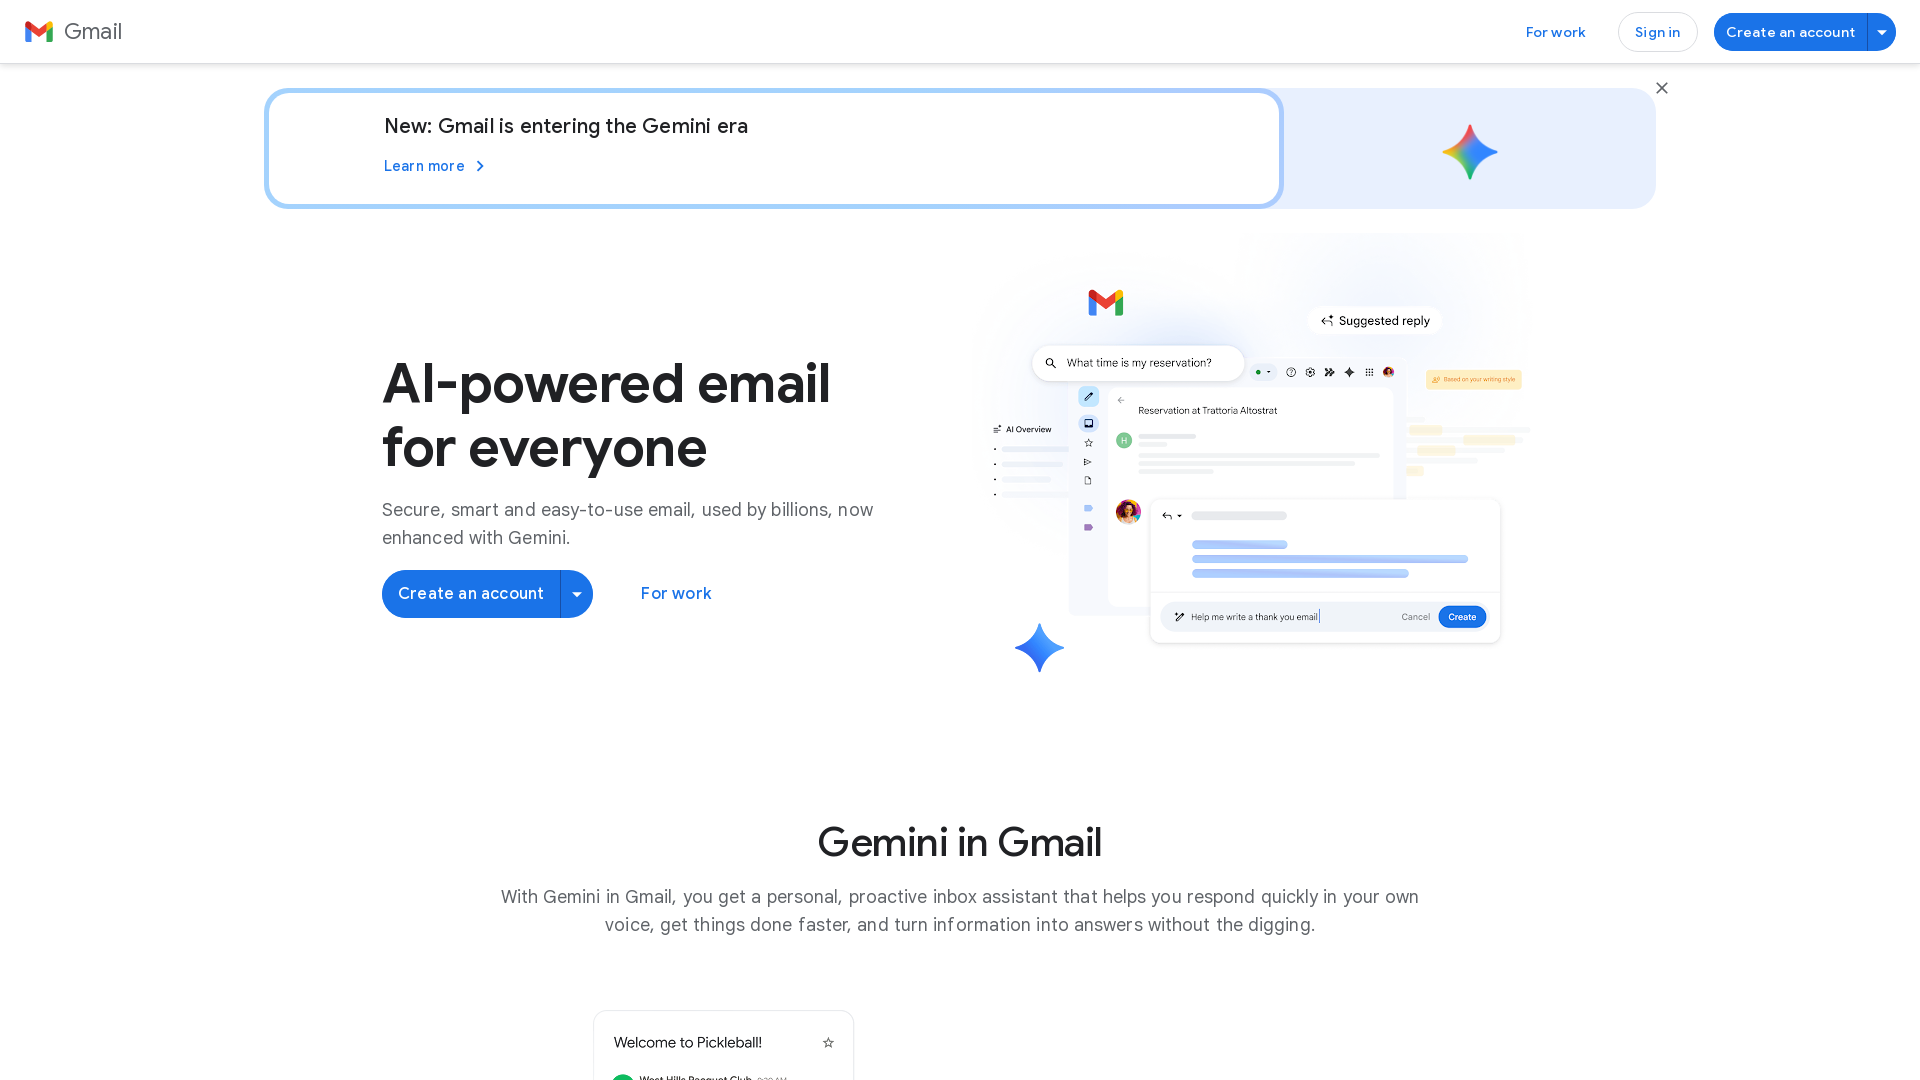